Tests dynamic table row addition functionality by clicking the add row button multiple times and filling in employee data (name, designation, age) for each new row

Starting URL: https://encodedna.com/javascript/demo/dynamically-add-or-remove-table-rows-using-javascript-and-save-data.htm#google_vignette

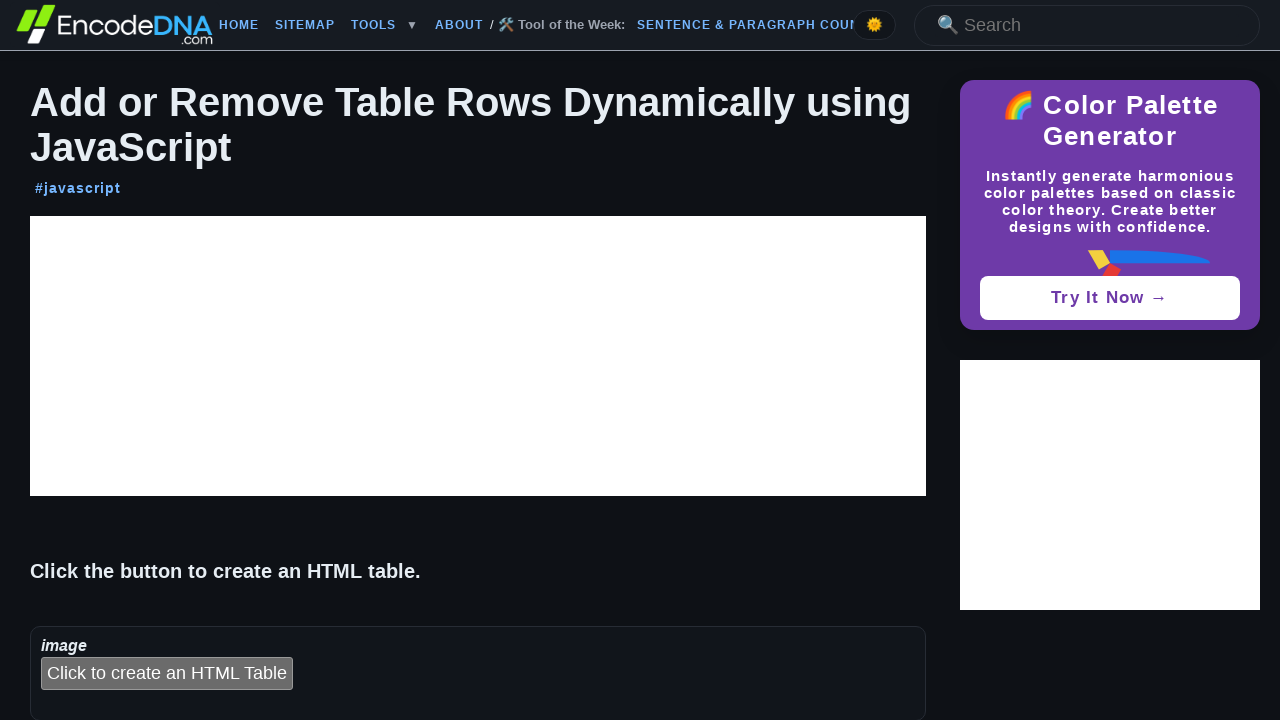

Clicked initial button to set up the table at (167, 674) on #bt
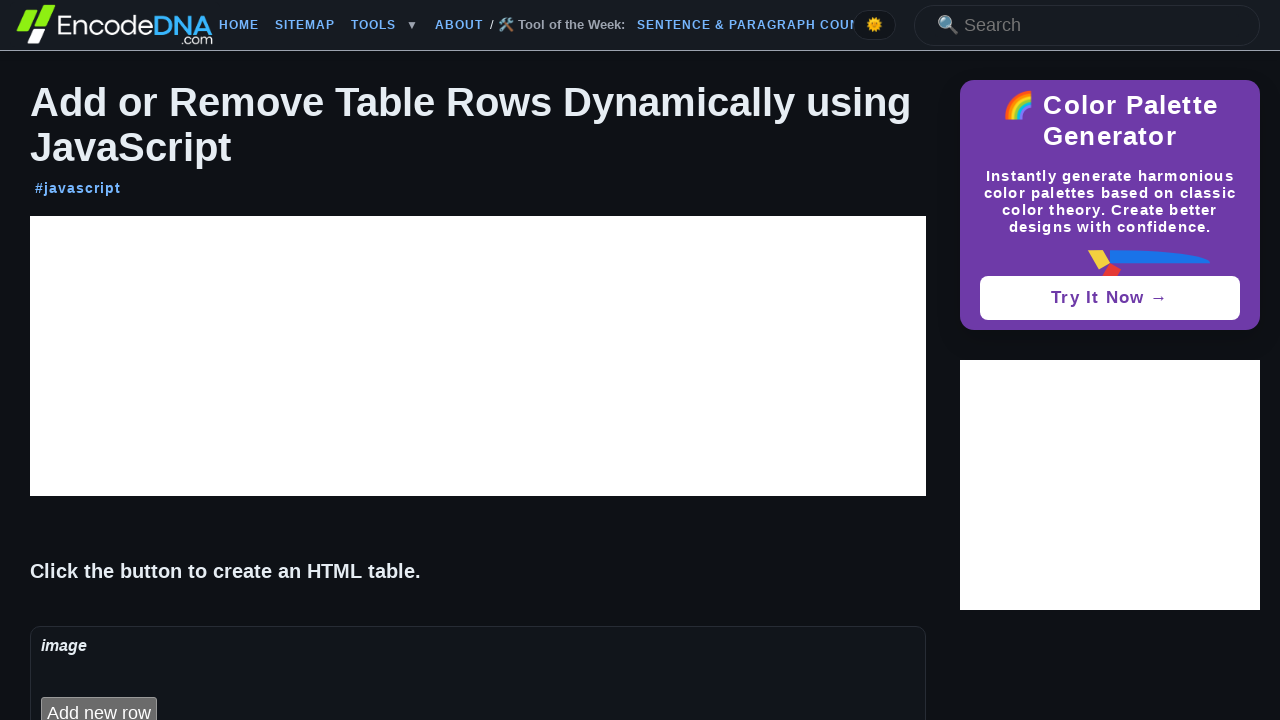

Retrieved current row count: 1 rows
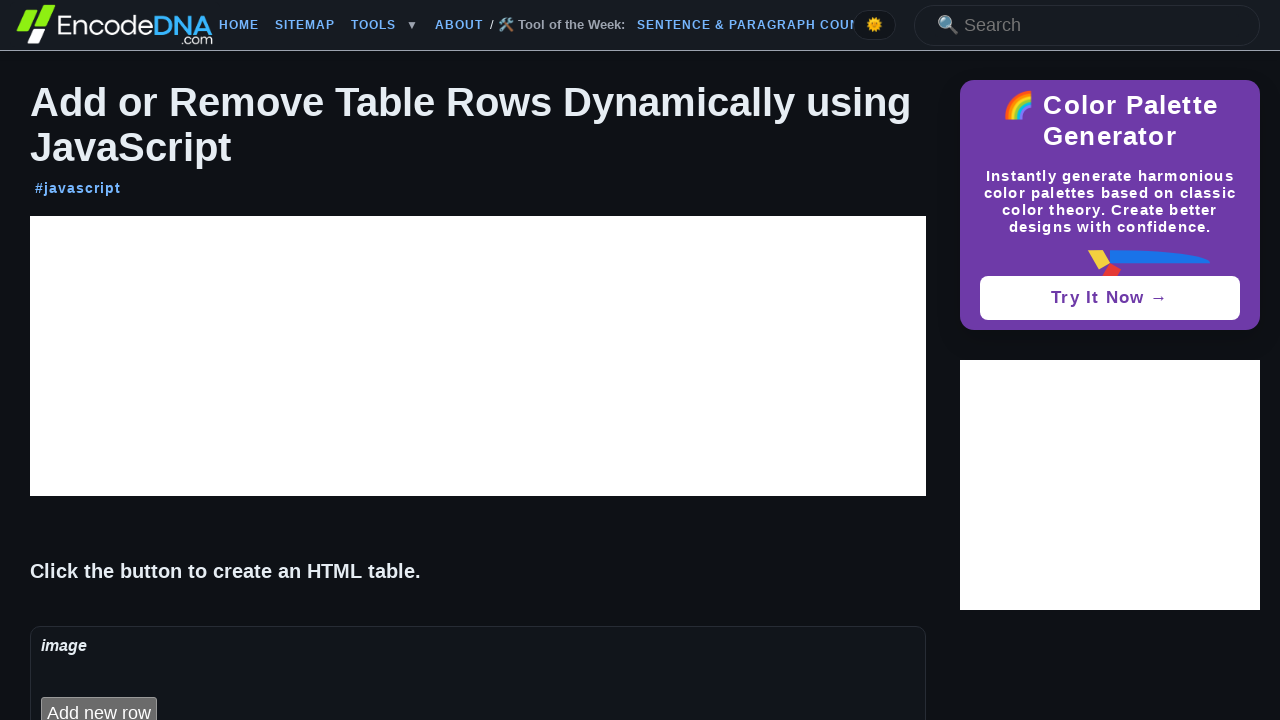

Clicked add row button (iteration 1) at (99, 704) on #addRow
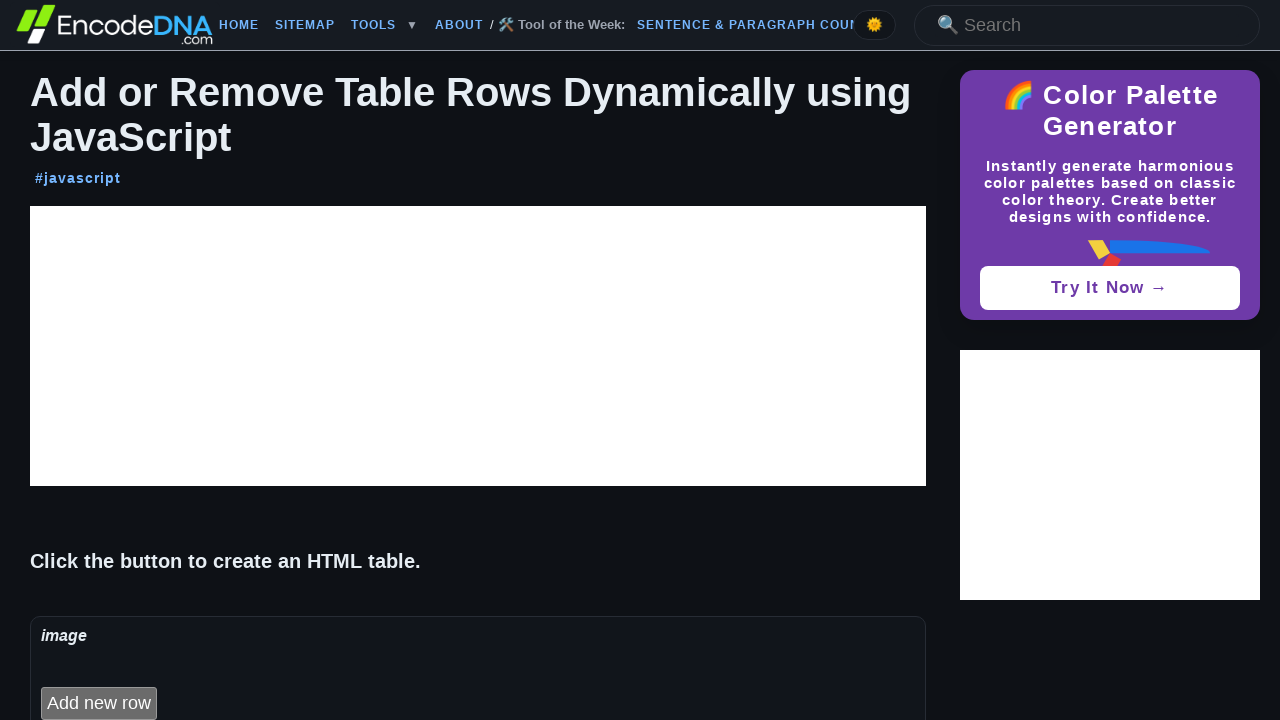

Filled name field with 'Employee1' in row 2 on //table[@id='empTable']//tr[2]/td[2]/input
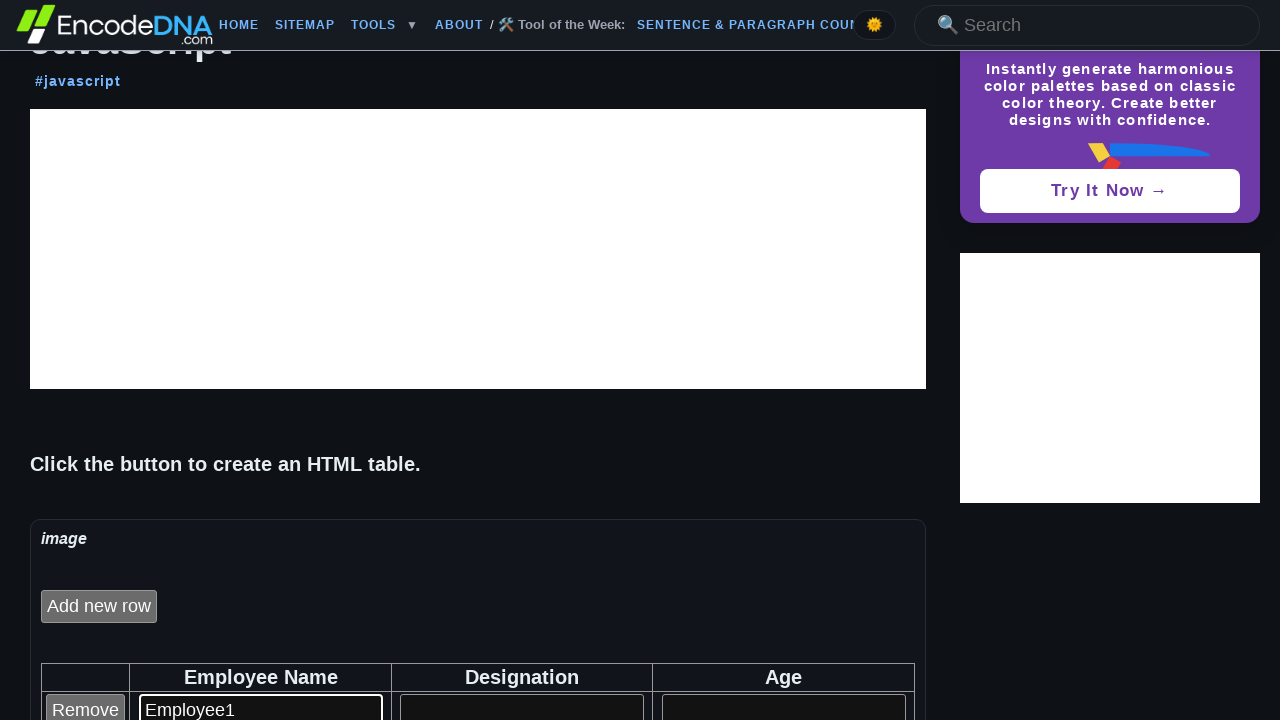

Filled designation field with 'Engineer1' in row 2 on //table[@id='empTable']//tr[2]/td[3]/input
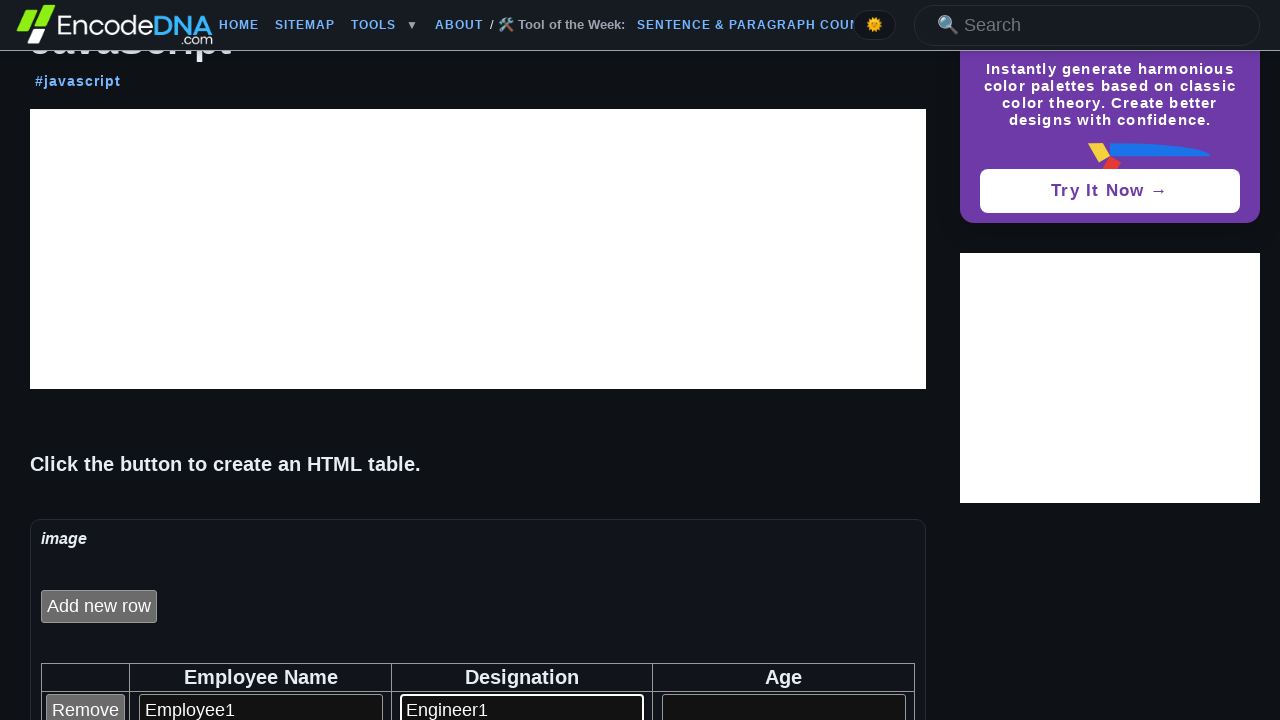

Filled age field with '25' in row 2 on //table[@id='empTable']//tr[2]/td[4]/input
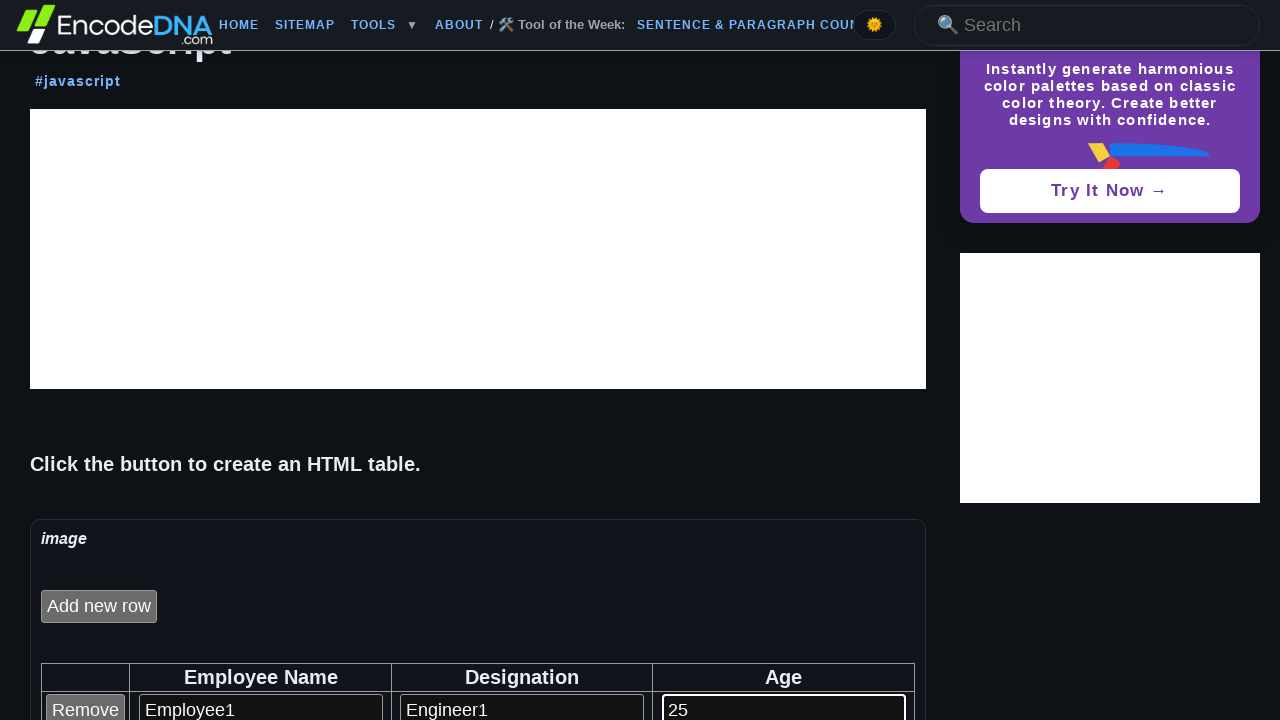

Waited 1 second before next iteration
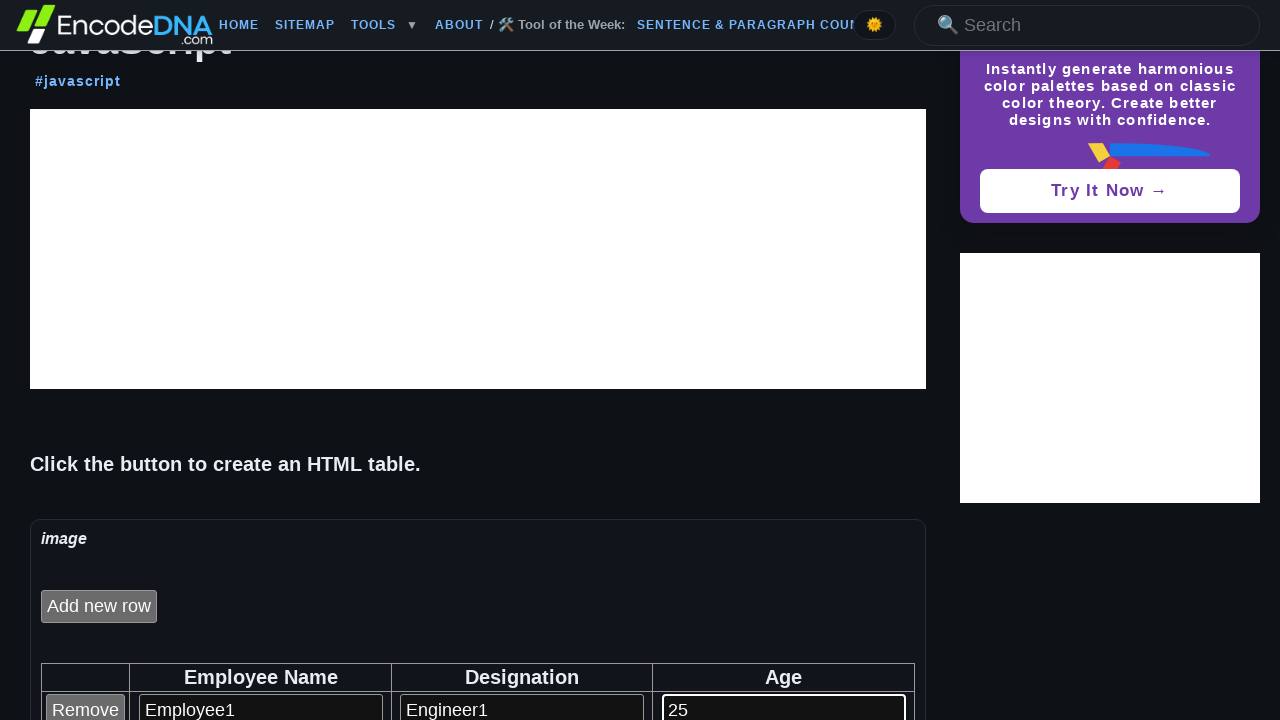

Retrieved current row count: 3 rows
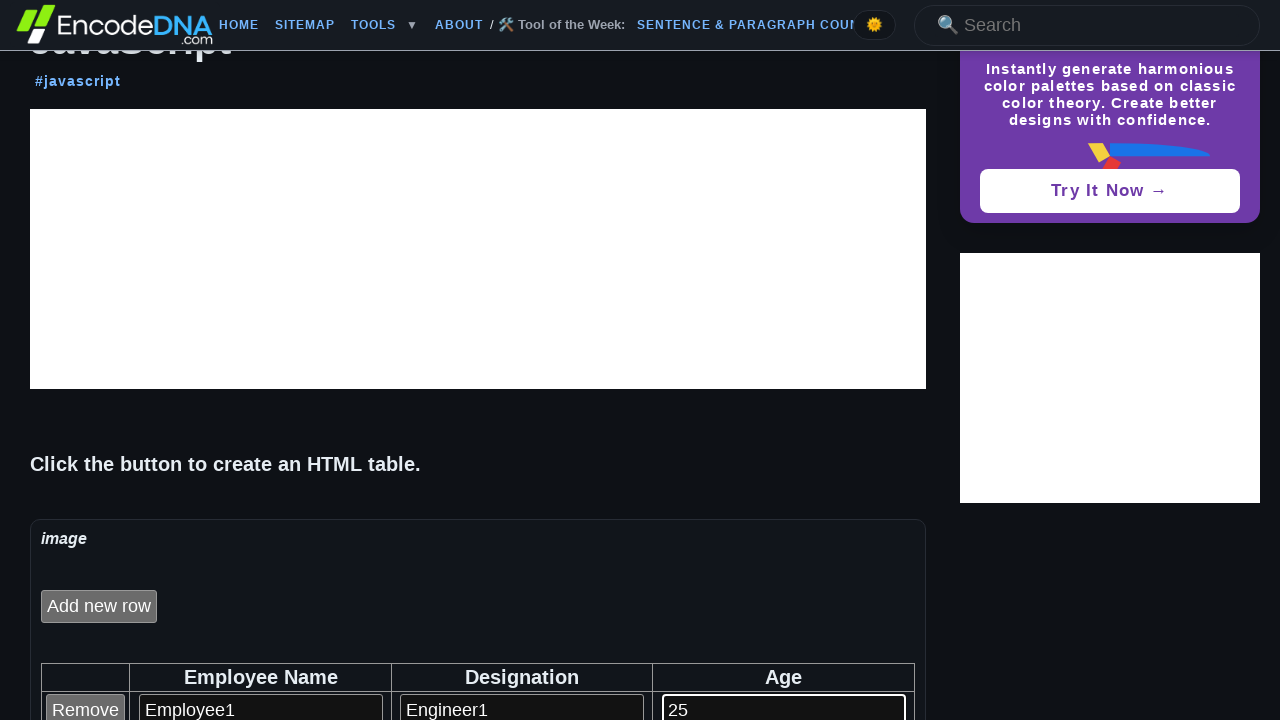

Clicked add row button (iteration 2) at (99, 606) on #addRow
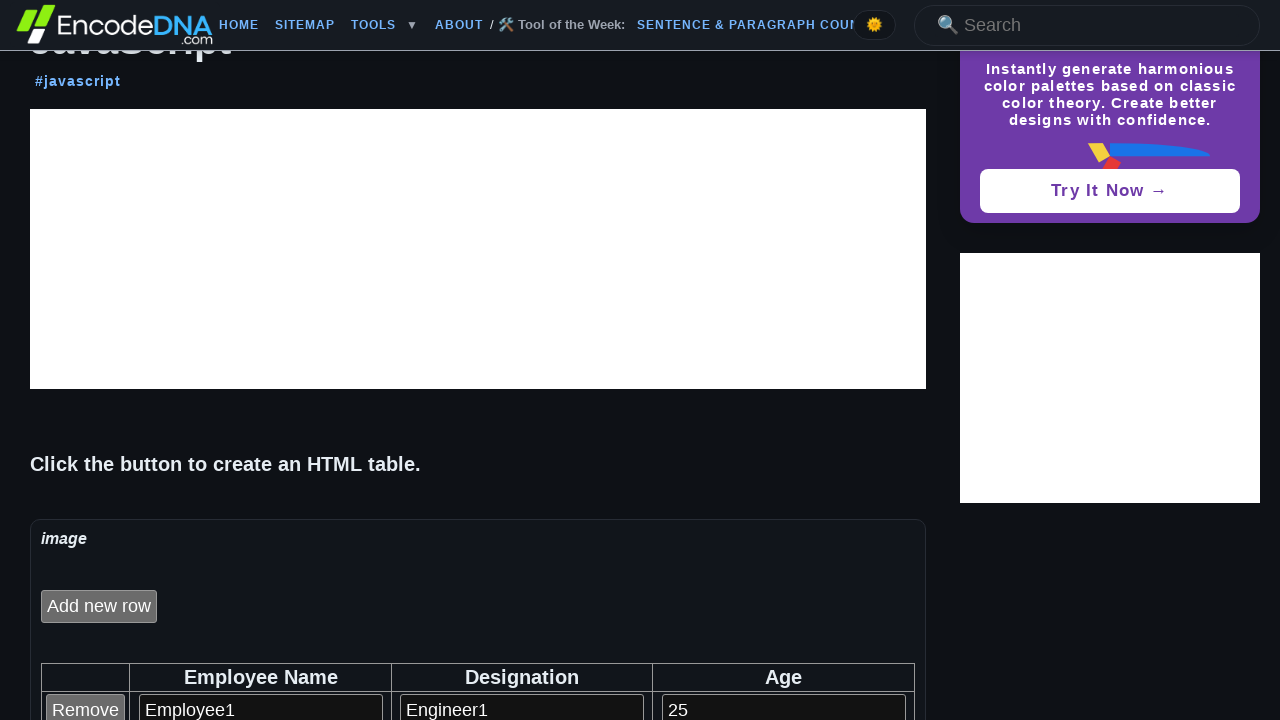

Filled name field with 'Employee2' in row 4 on //table[@id='empTable']//tr[4]/td[2]/input
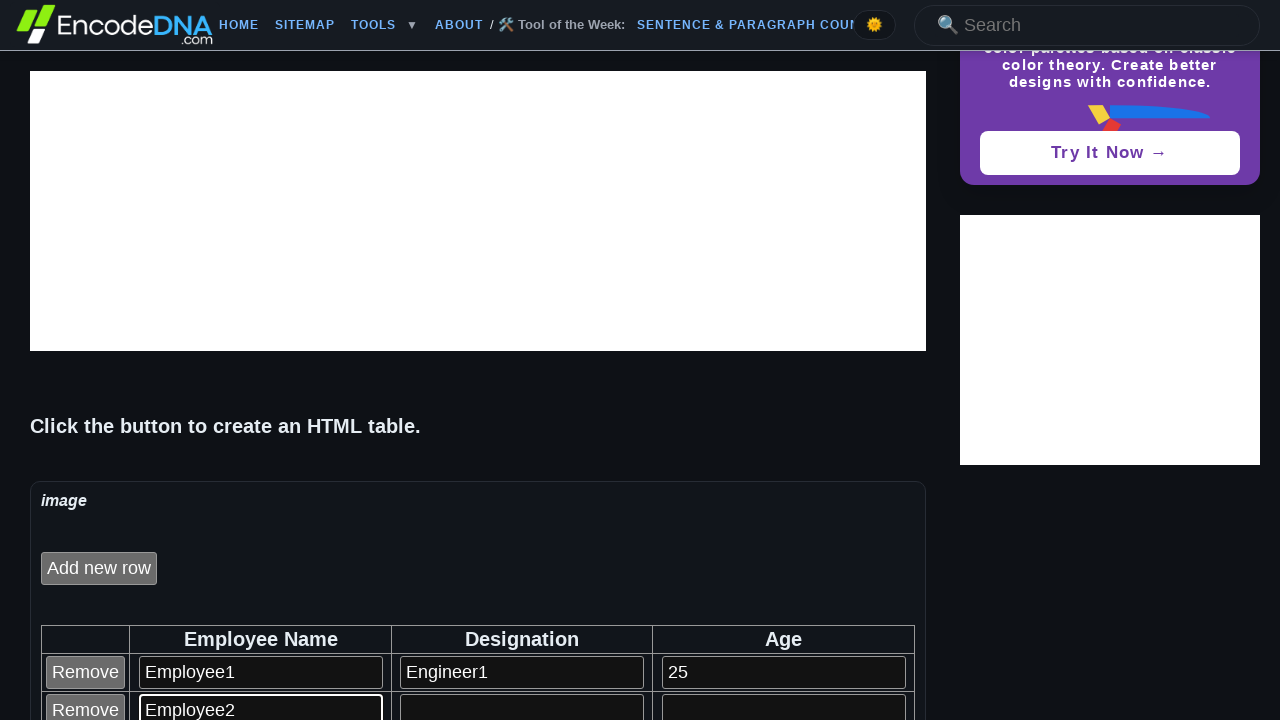

Filled designation field with 'Engineer2' in row 4 on //table[@id='empTable']//tr[4]/td[3]/input
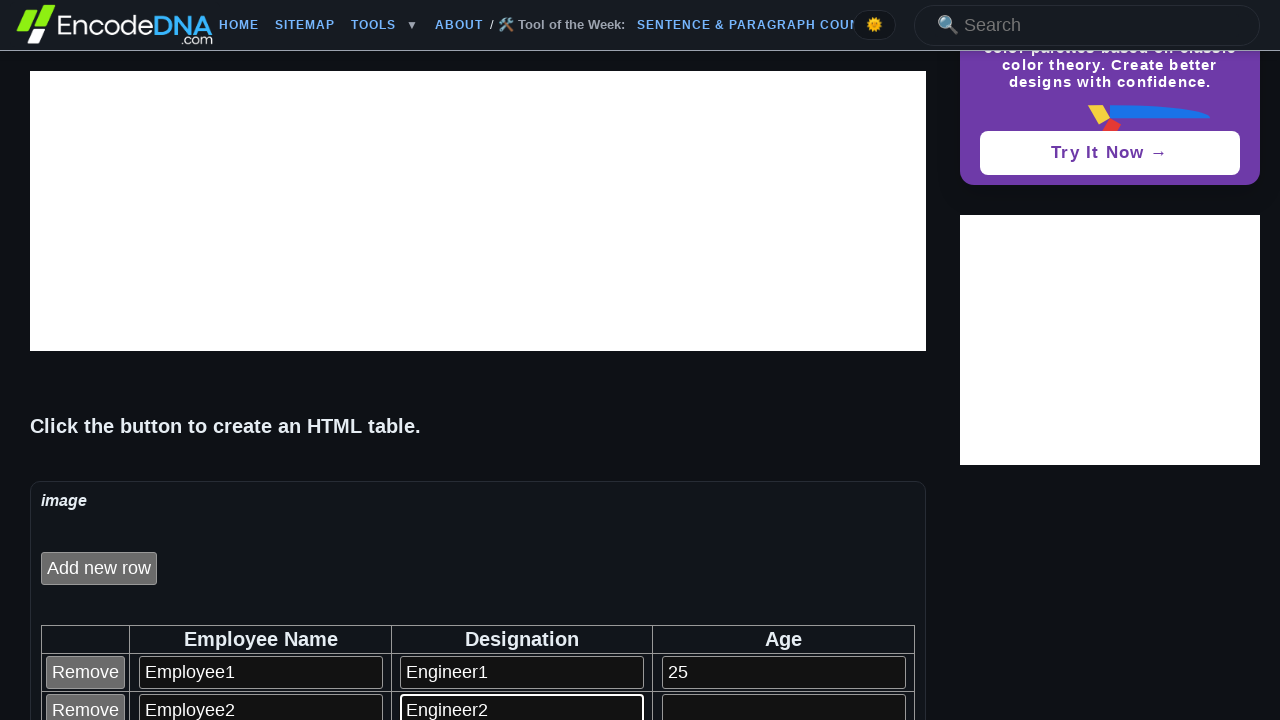

Filled age field with '26' in row 4 on //table[@id='empTable']//tr[4]/td[4]/input
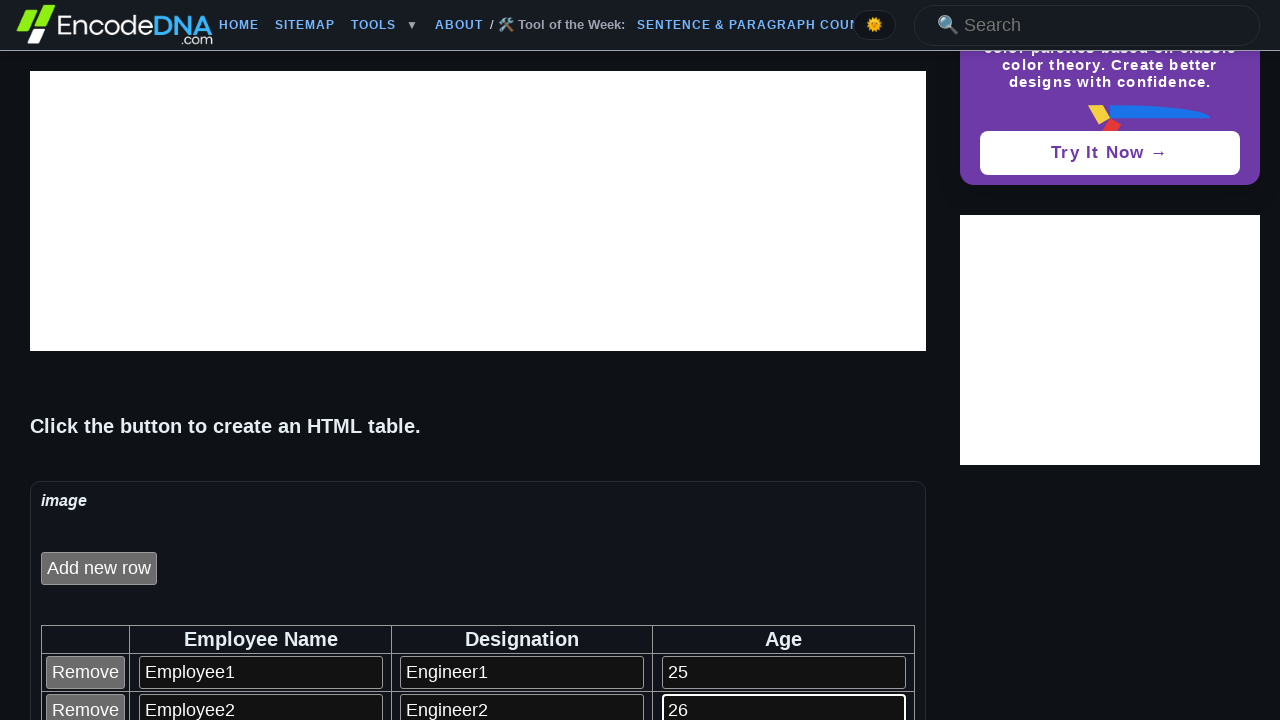

Waited 1 second before next iteration
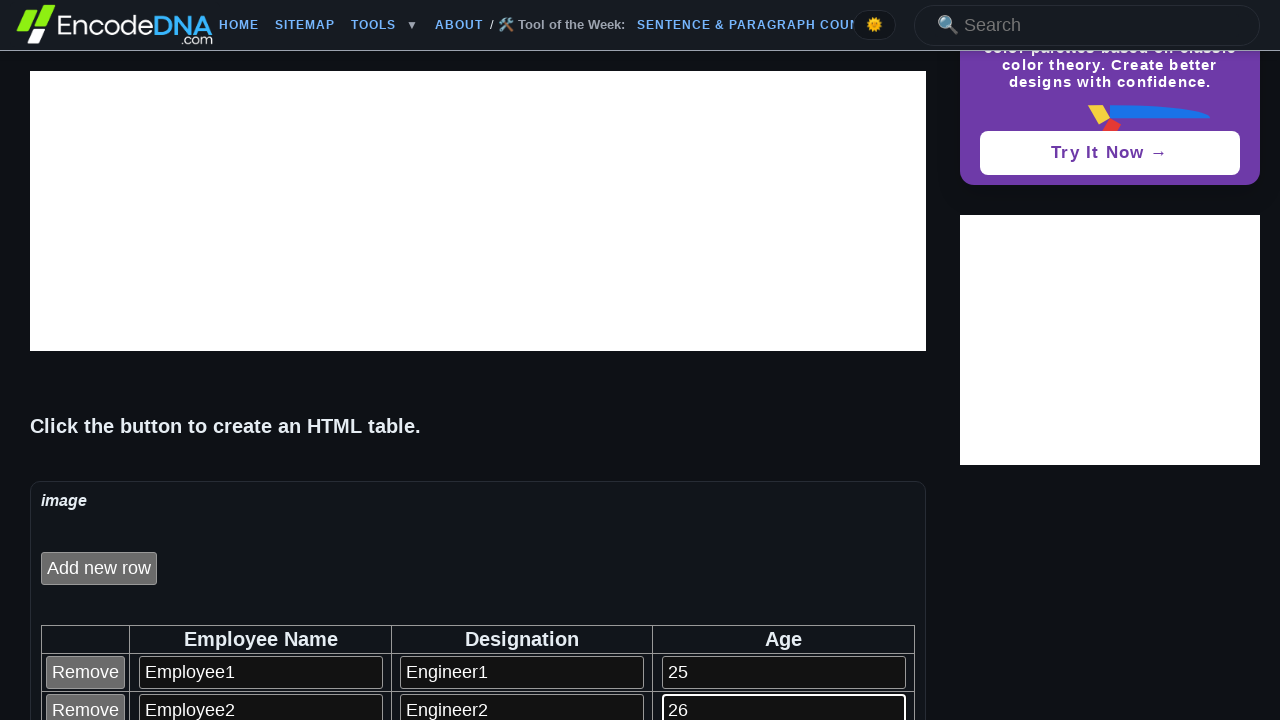

Retrieved current row count: 5 rows
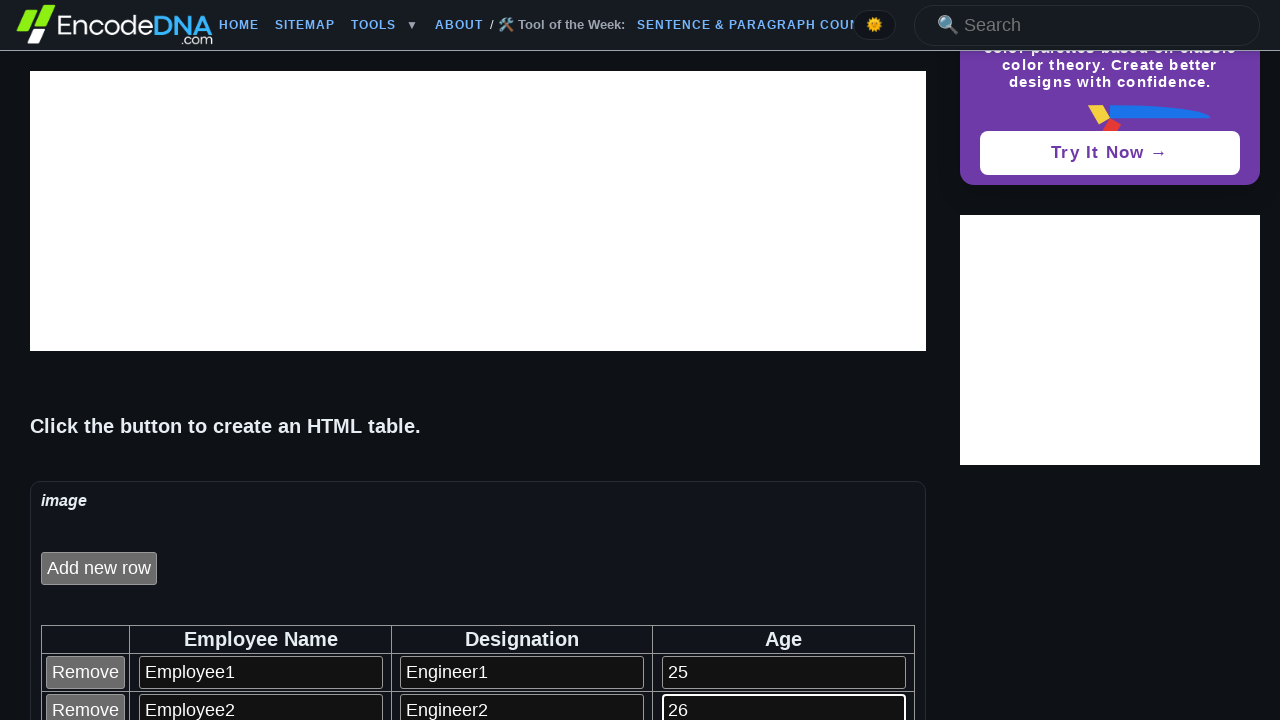

Clicked add row button (iteration 3) at (99, 568) on #addRow
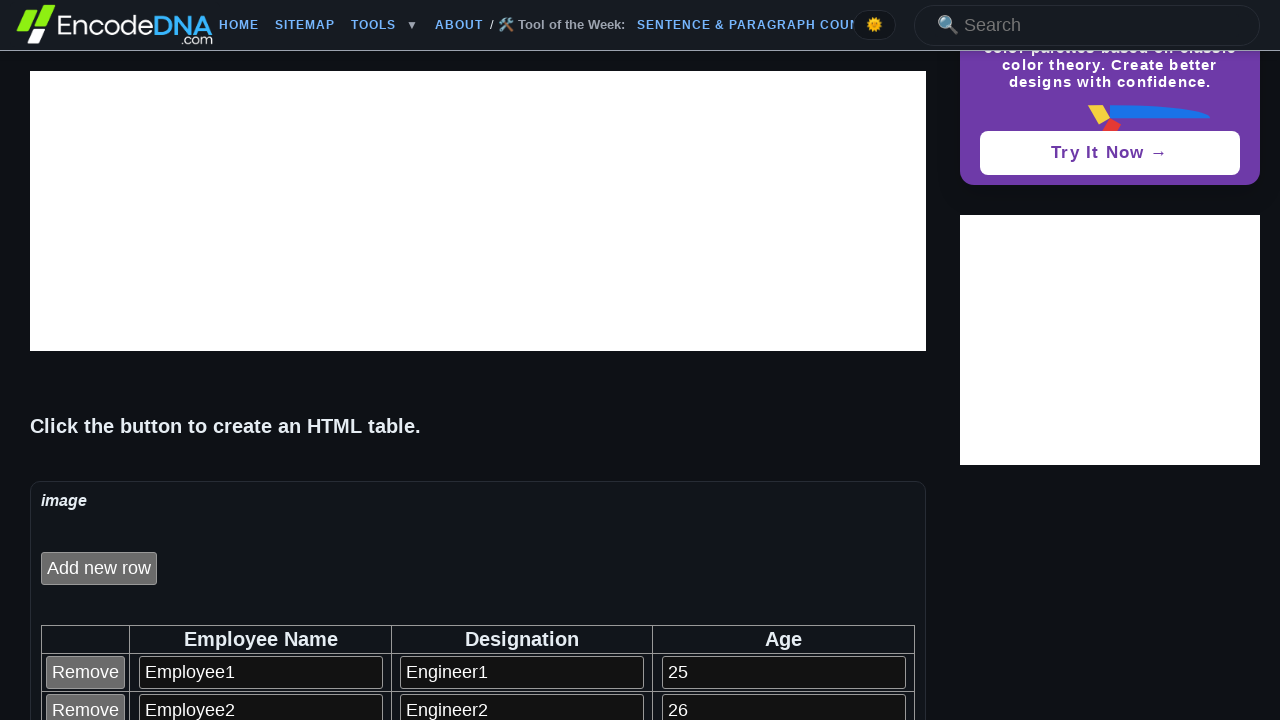

Filled name field with 'Employee3' in row 6 on //table[@id='empTable']//tr[6]/td[2]/input
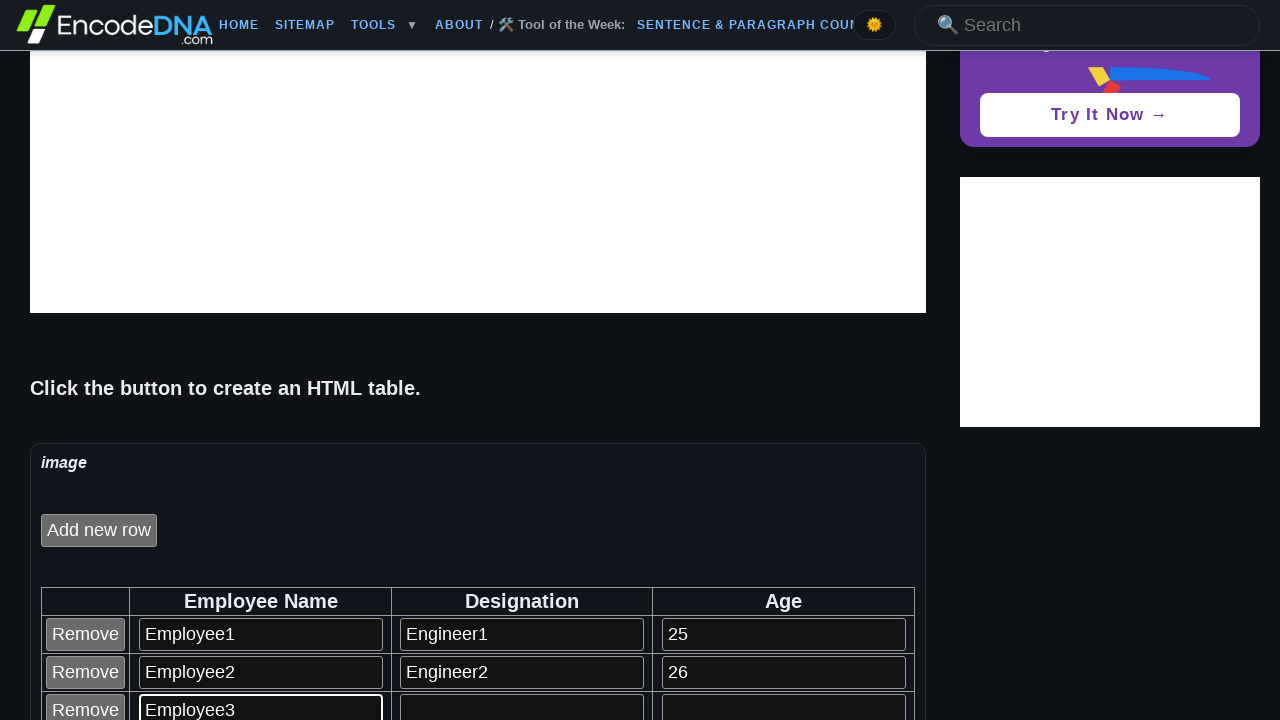

Filled designation field with 'Engineer3' in row 6 on //table[@id='empTable']//tr[6]/td[3]/input
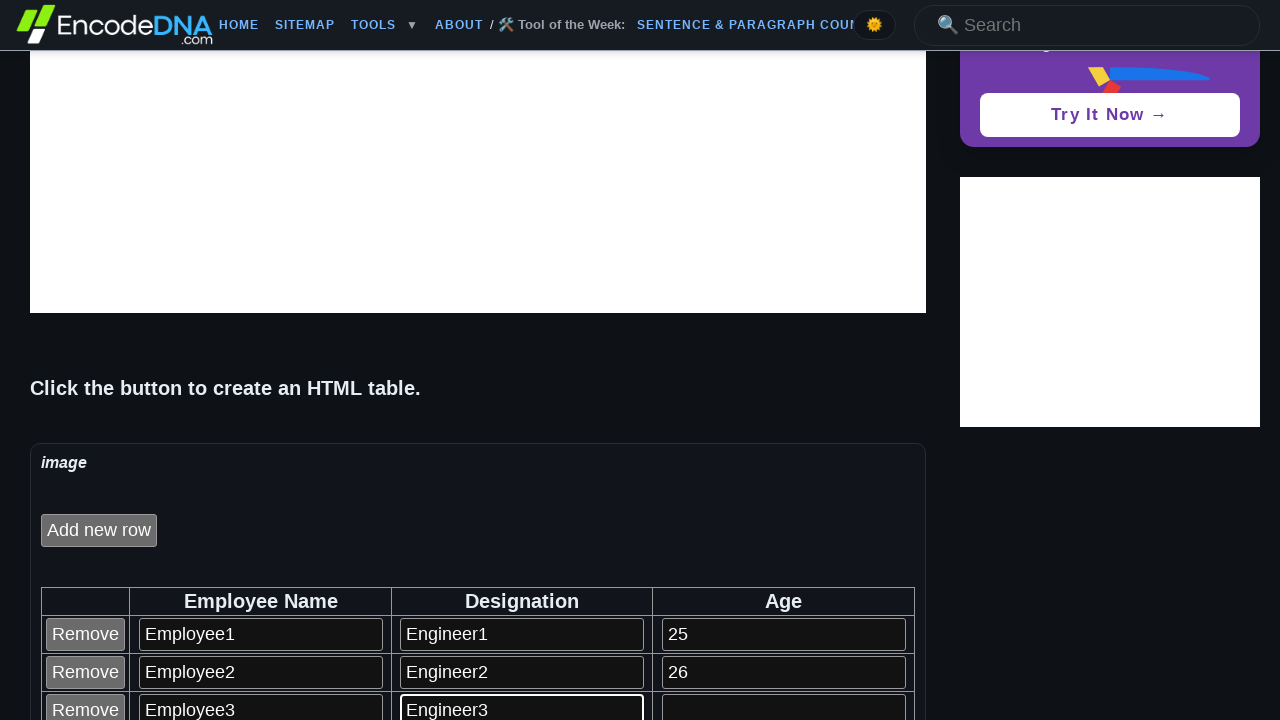

Filled age field with '27' in row 6 on //table[@id='empTable']//tr[6]/td[4]/input
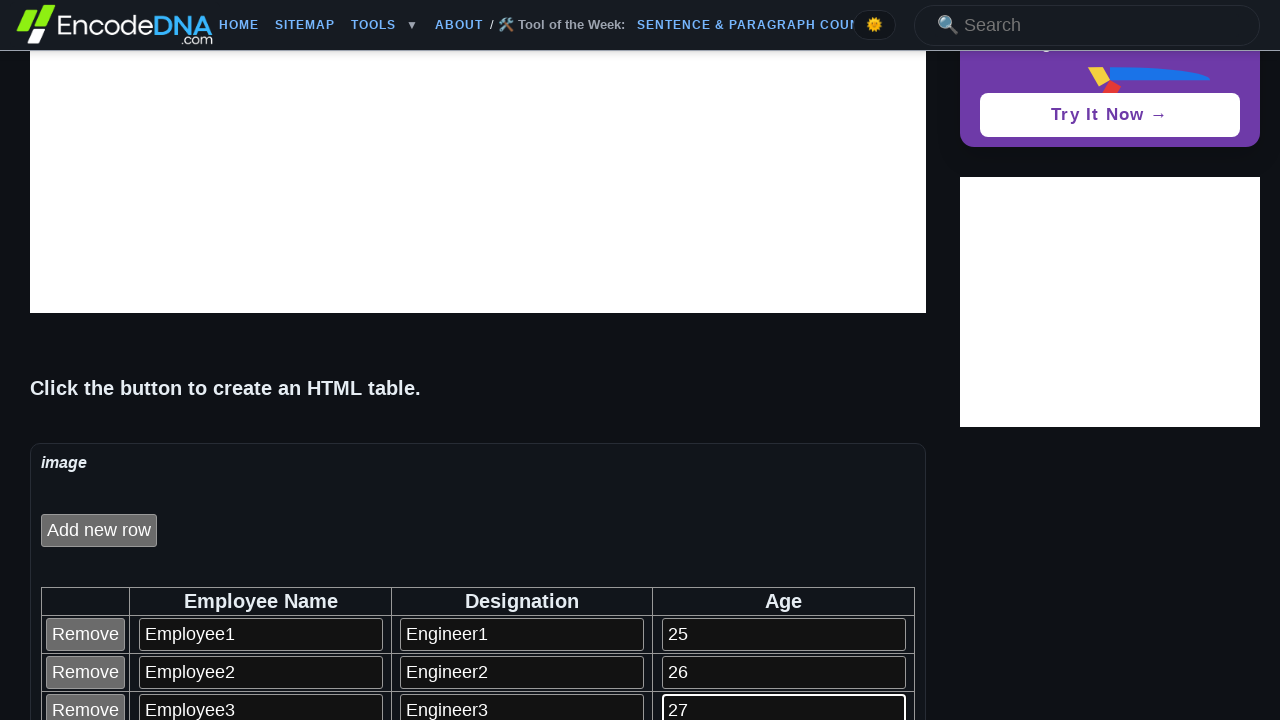

Waited 1 second before next iteration
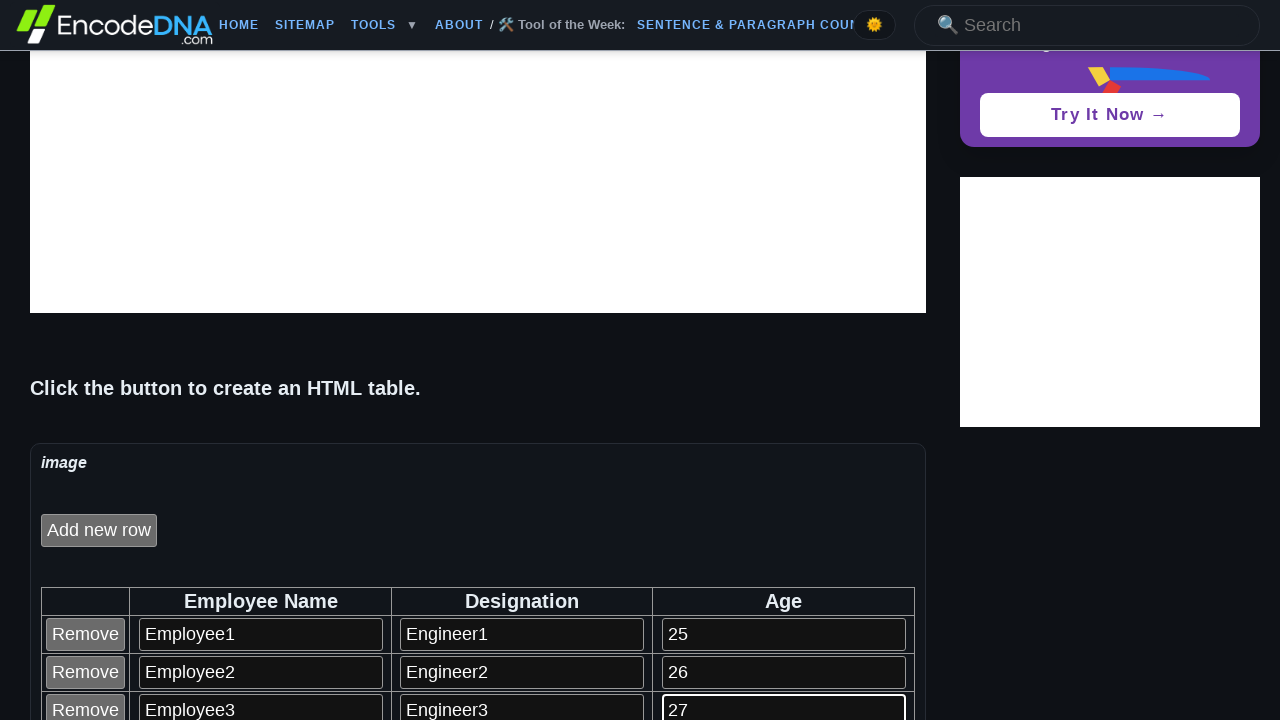

Retrieved current row count: 7 rows
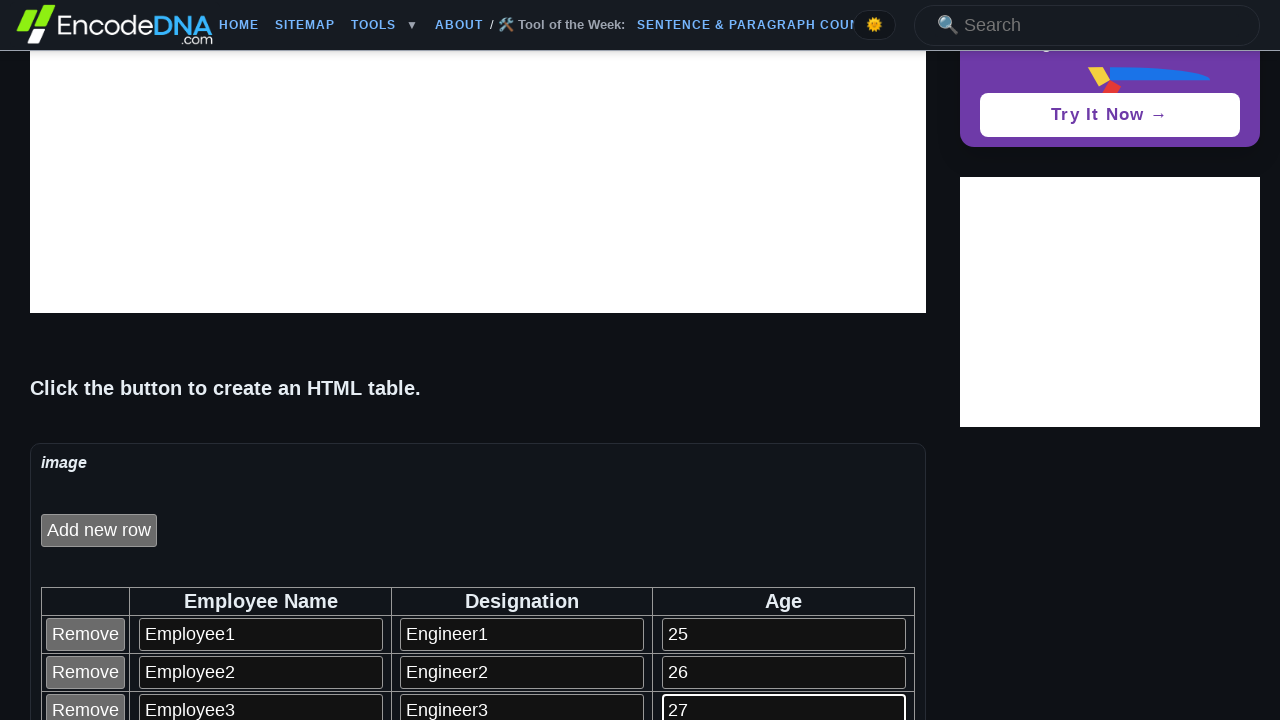

Clicked add row button (iteration 4) at (99, 530) on #addRow
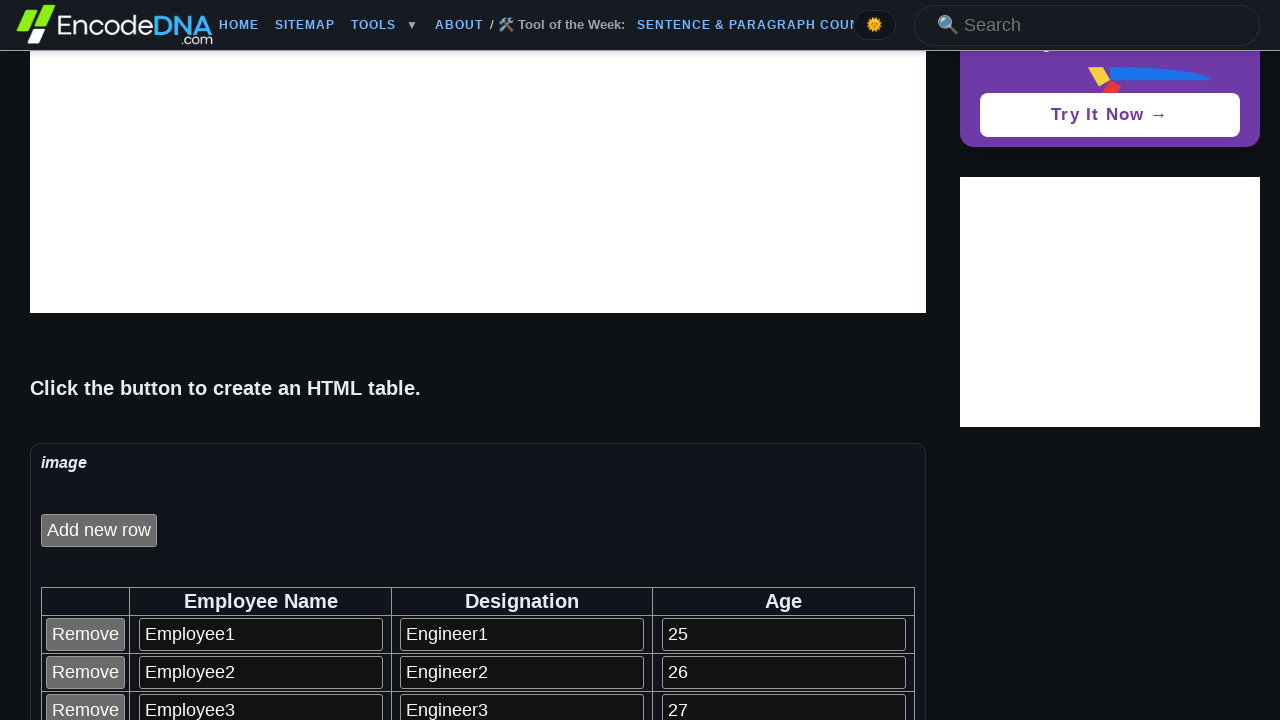

Filled name field with 'Employee4' in row 8 on //table[@id='empTable']//tr[8]/td[2]/input
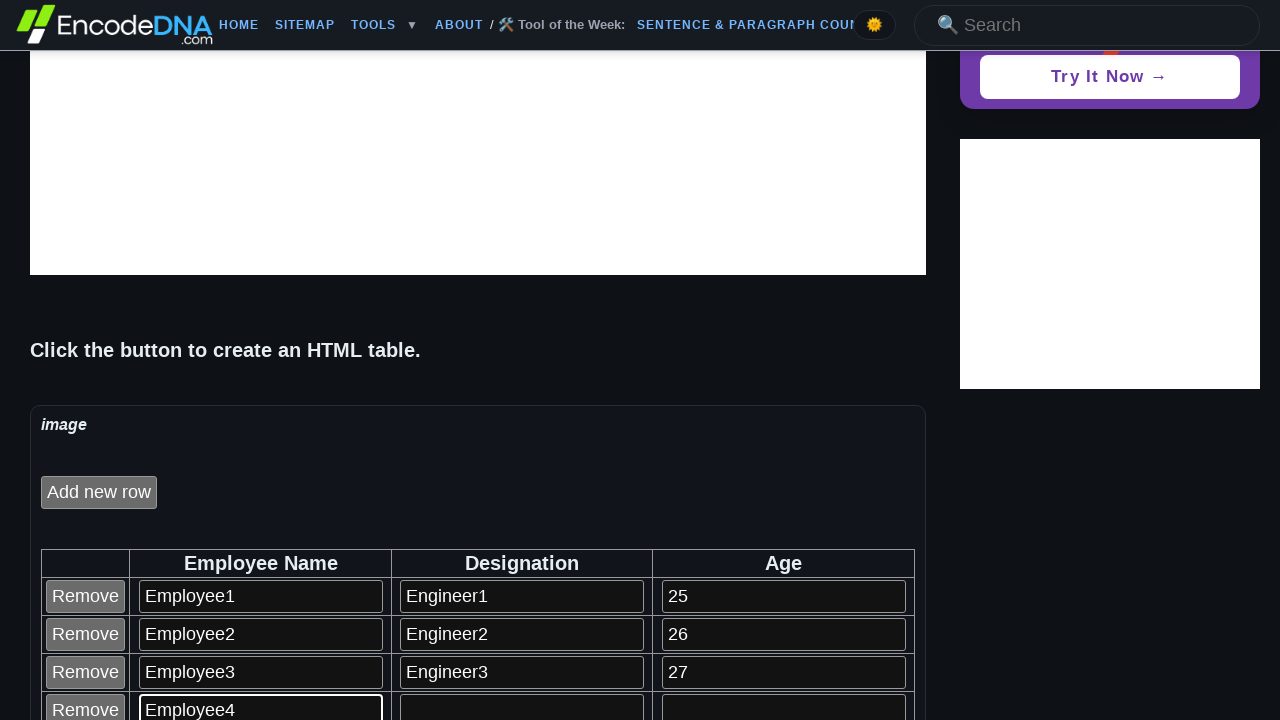

Filled designation field with 'Engineer4' in row 8 on //table[@id='empTable']//tr[8]/td[3]/input
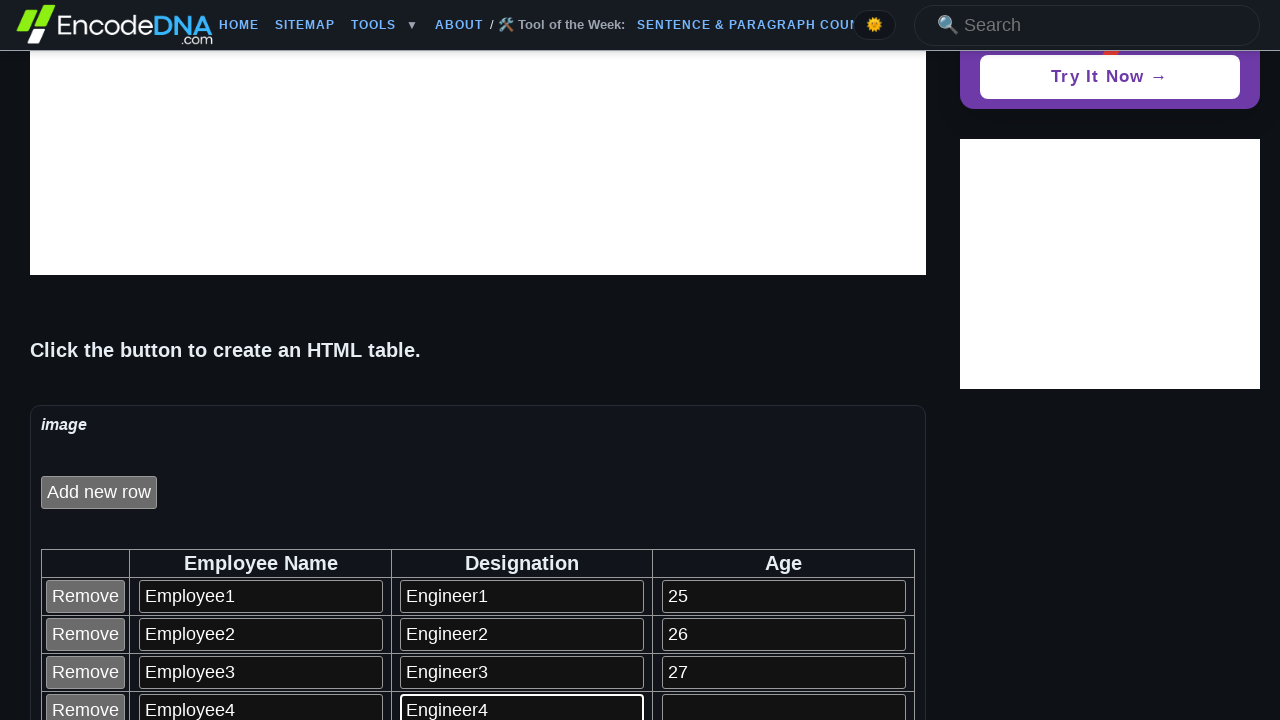

Filled age field with '28' in row 8 on //table[@id='empTable']//tr[8]/td[4]/input
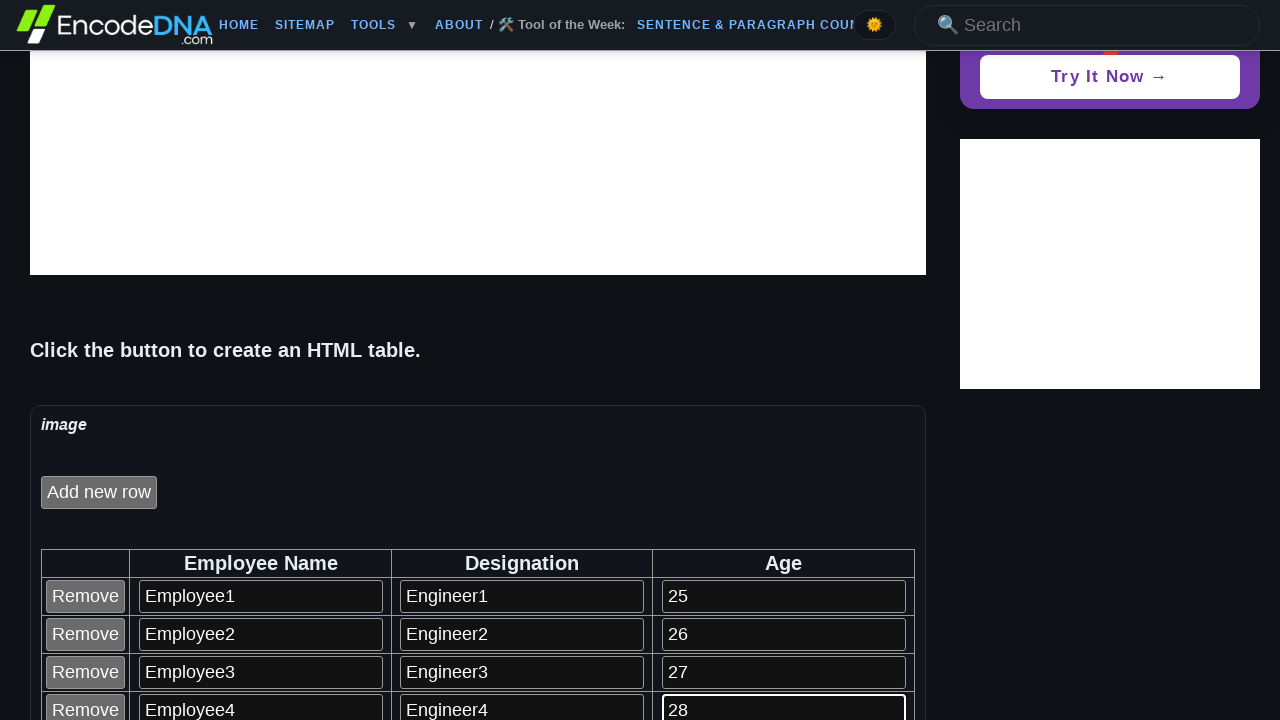

Waited 1 second before next iteration
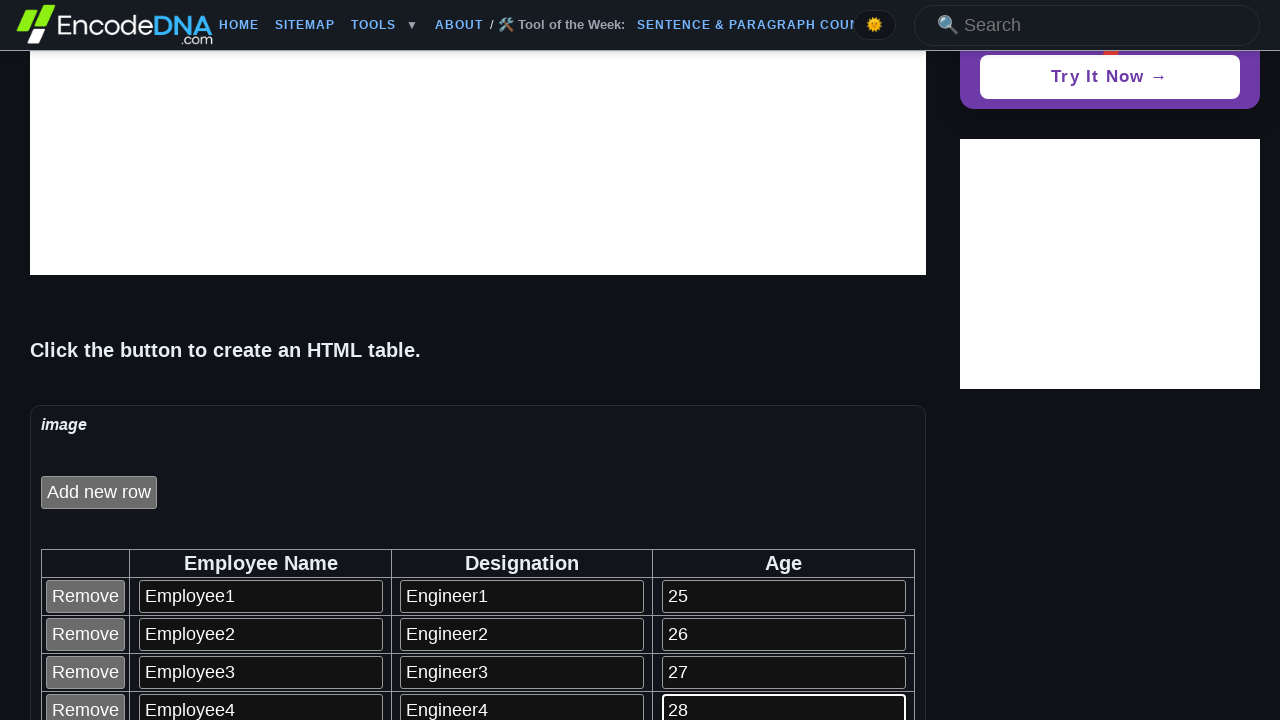

Retrieved current row count: 9 rows
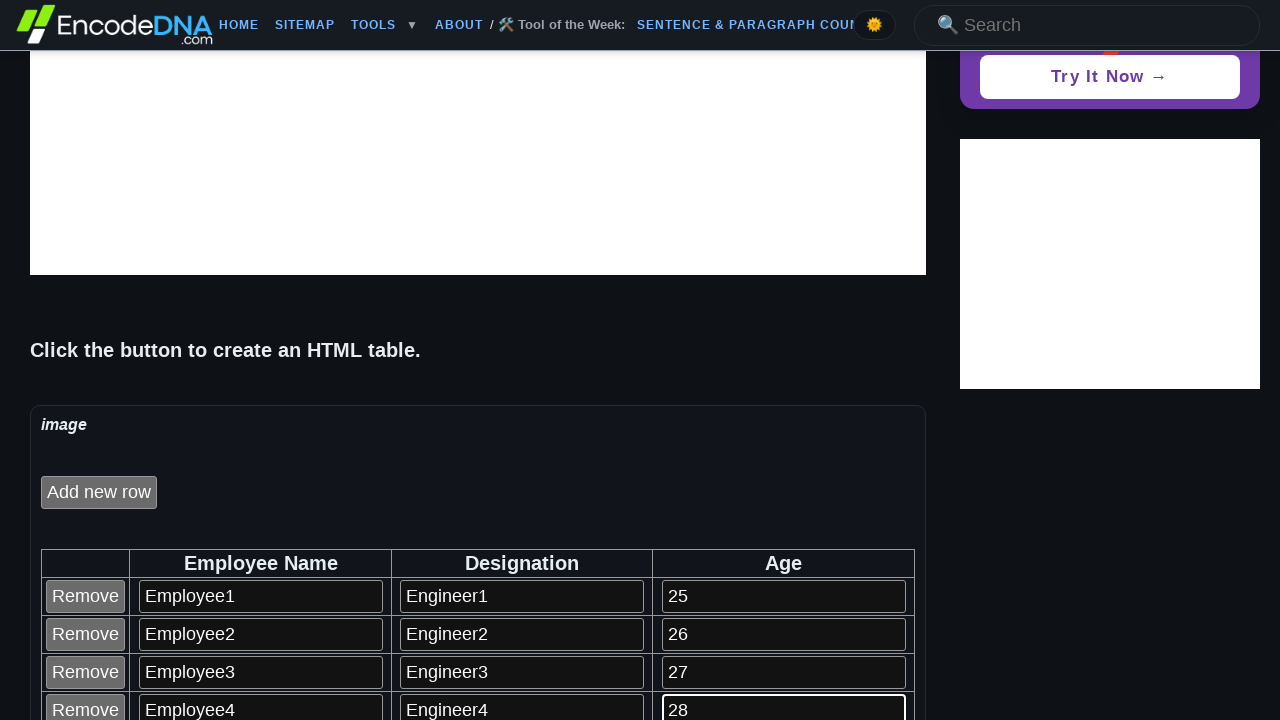

Clicked add row button (iteration 5) at (99, 492) on #addRow
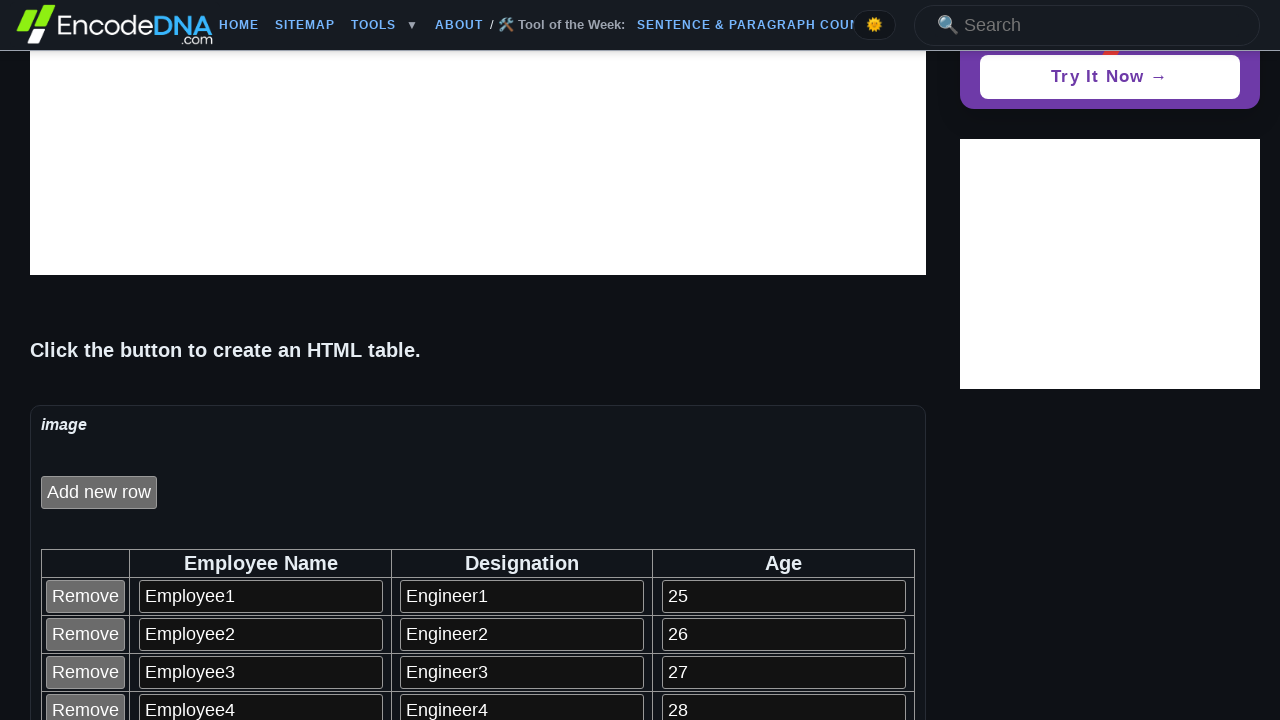

Filled name field with 'Employee5' in row 10 on //table[@id='empTable']//tr[10]/td[2]/input
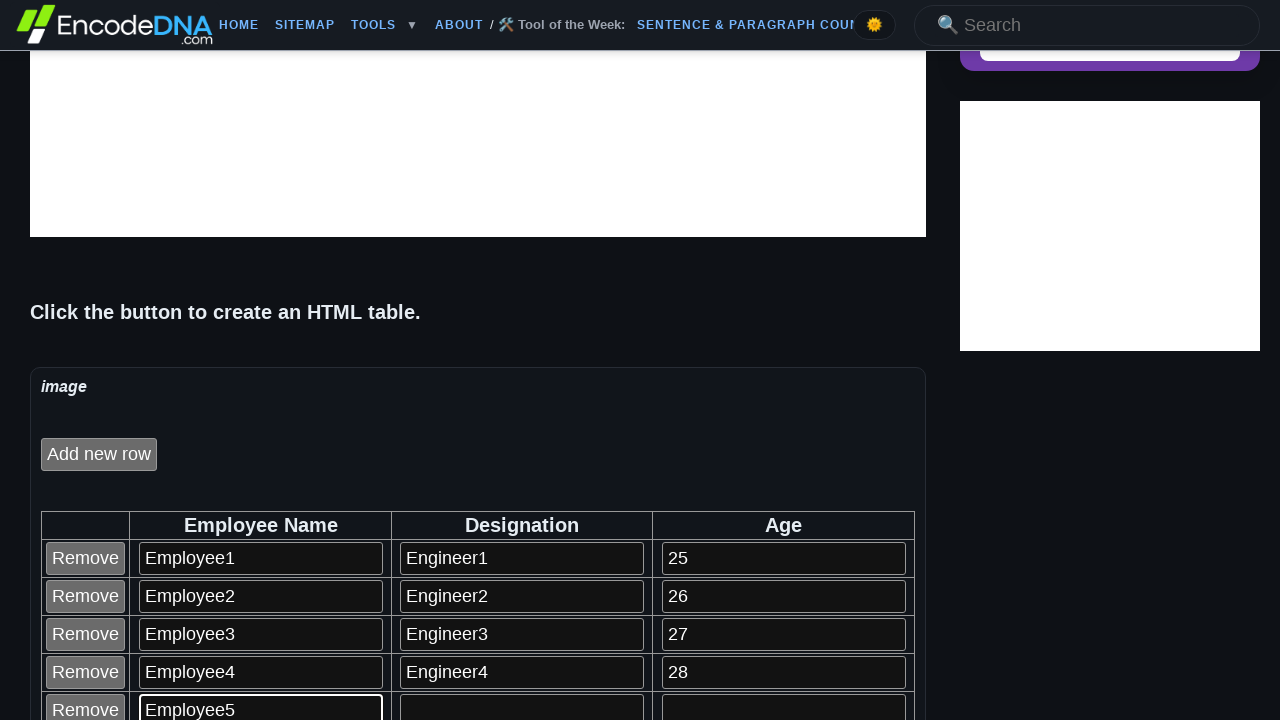

Filled designation field with 'Engineer5' in row 10 on //table[@id='empTable']//tr[10]/td[3]/input
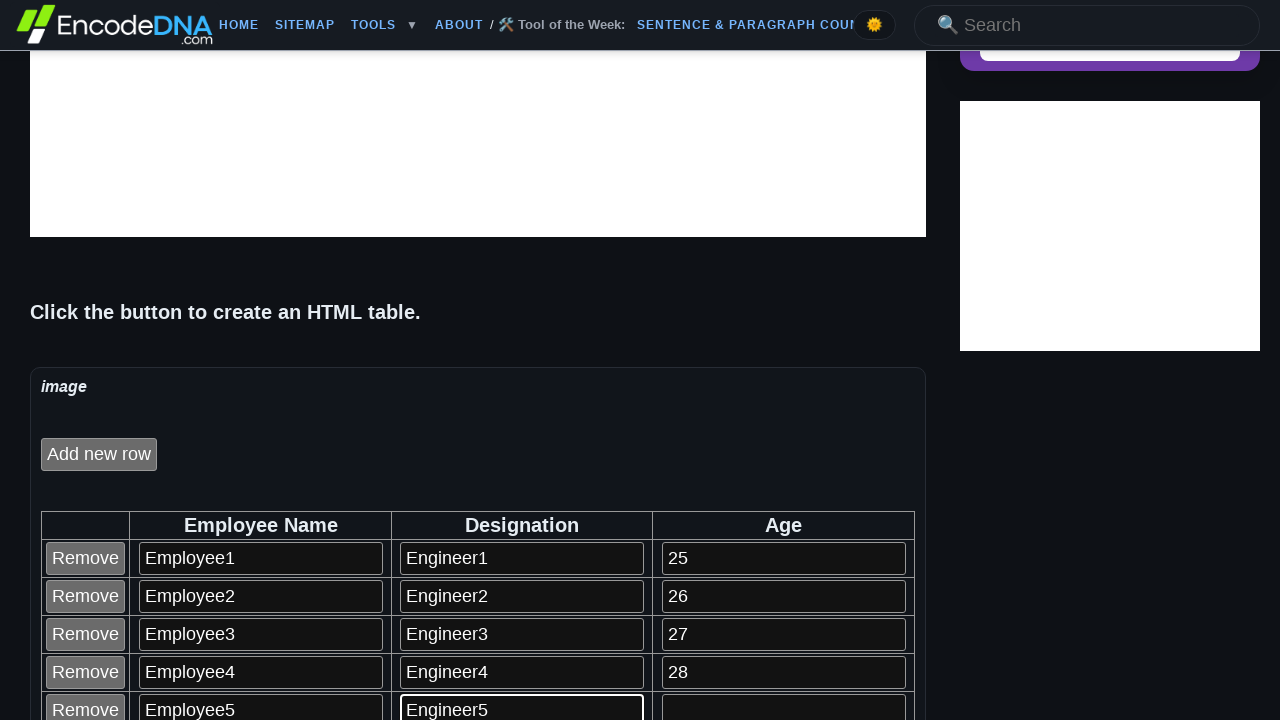

Filled age field with '29' in row 10 on //table[@id='empTable']//tr[10]/td[4]/input
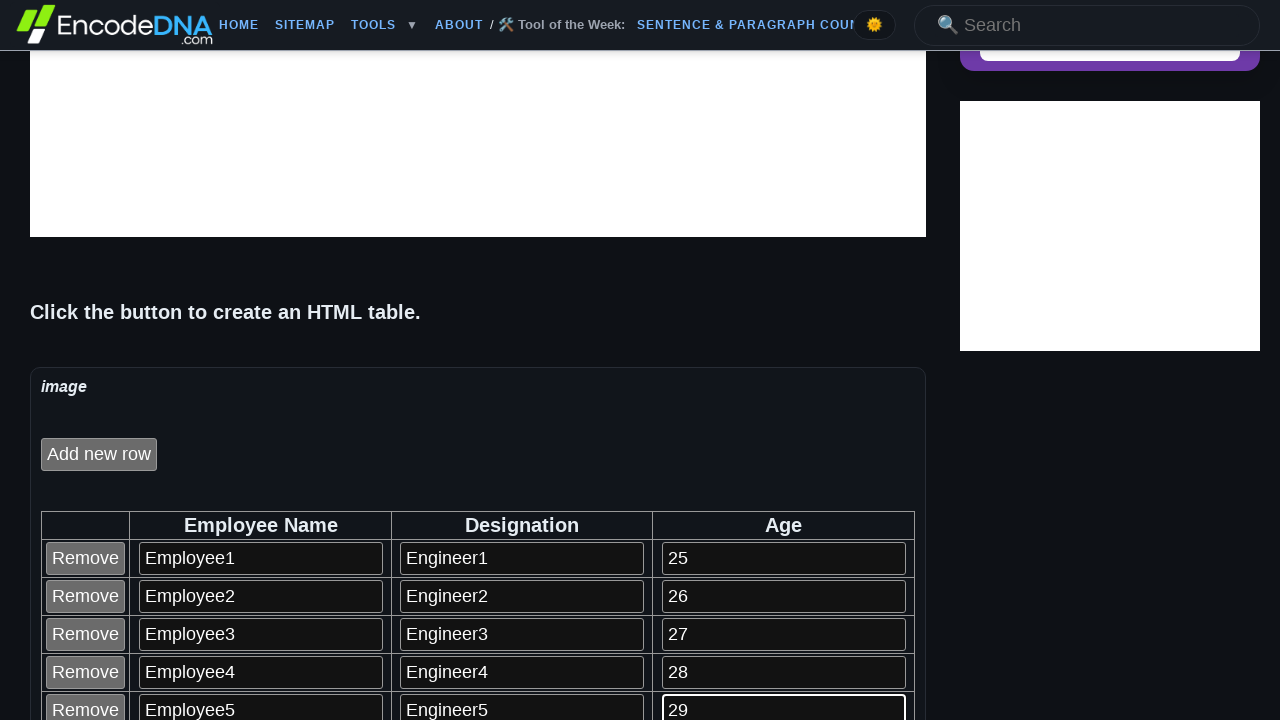

Waited 1 second before next iteration
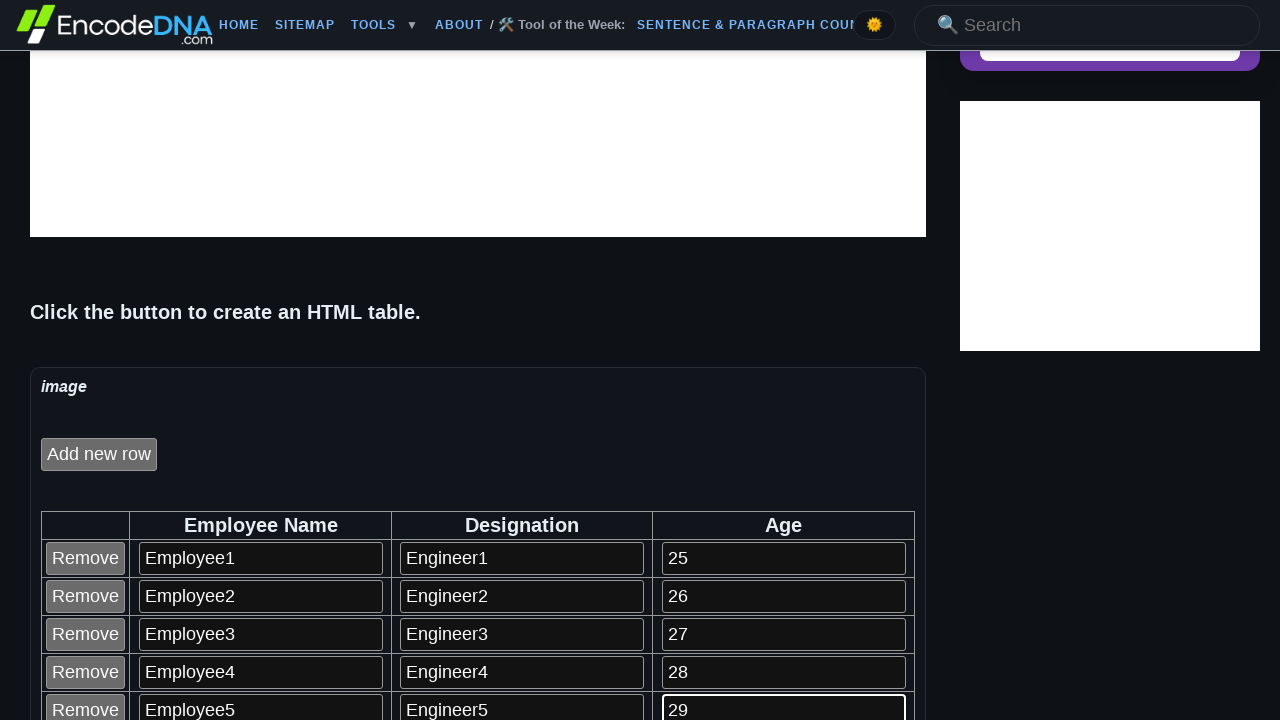

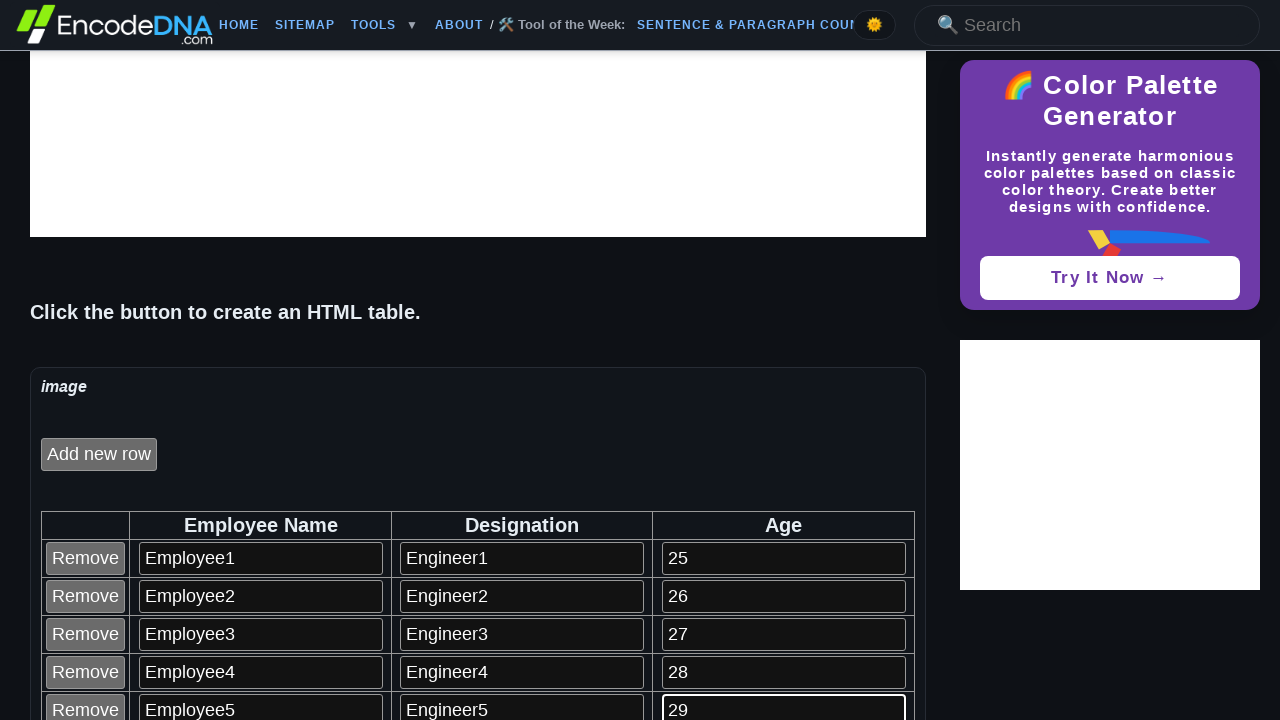